Demonstrates network request interception by replacing a specific image URL (webdriverio.png) with a different image, then refreshing the page to see the intercepted result.

Starting URL: https://v6.webdriver.io

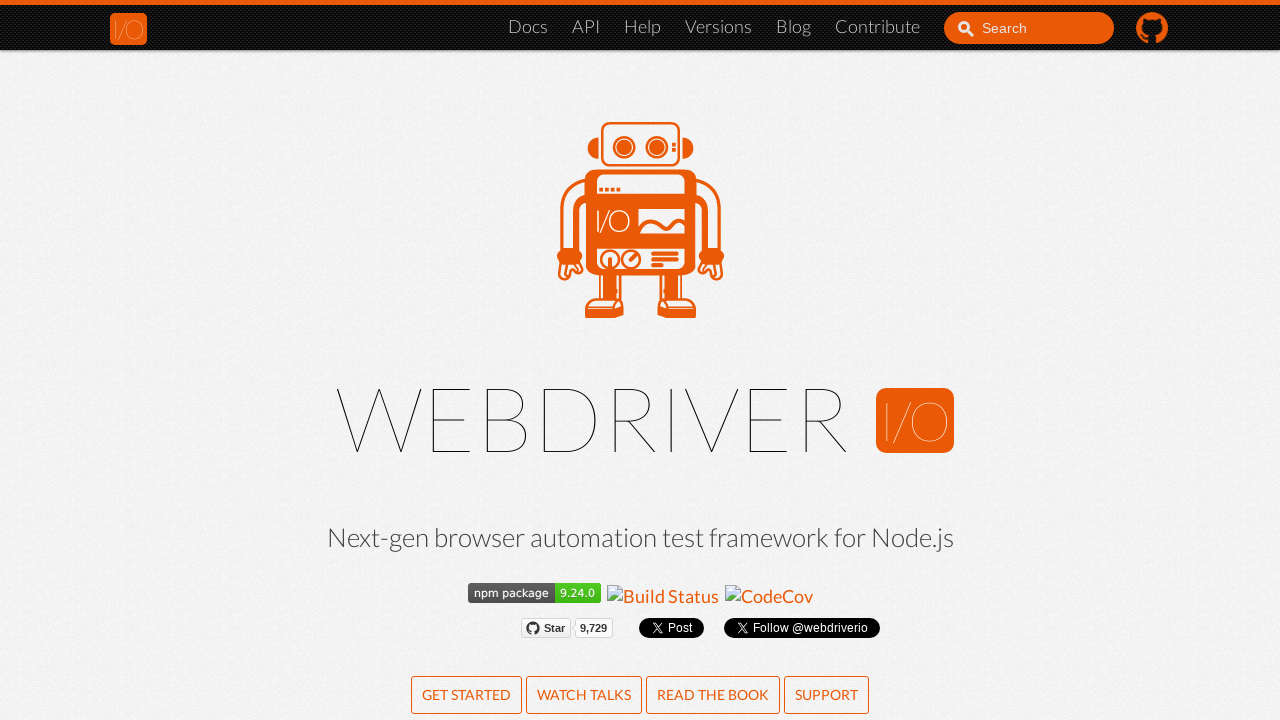

Enabled request interception to replace webdriverio.png with Puppeteer logo
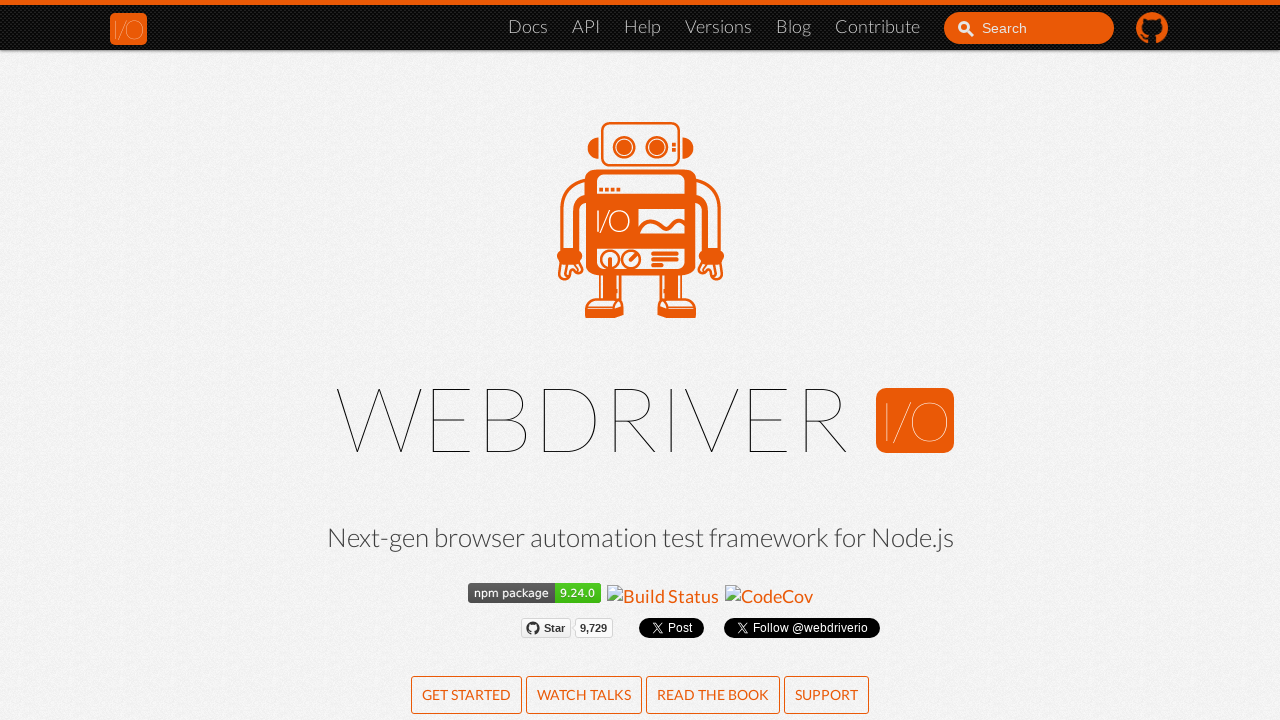

Page reloaded to trigger request interception
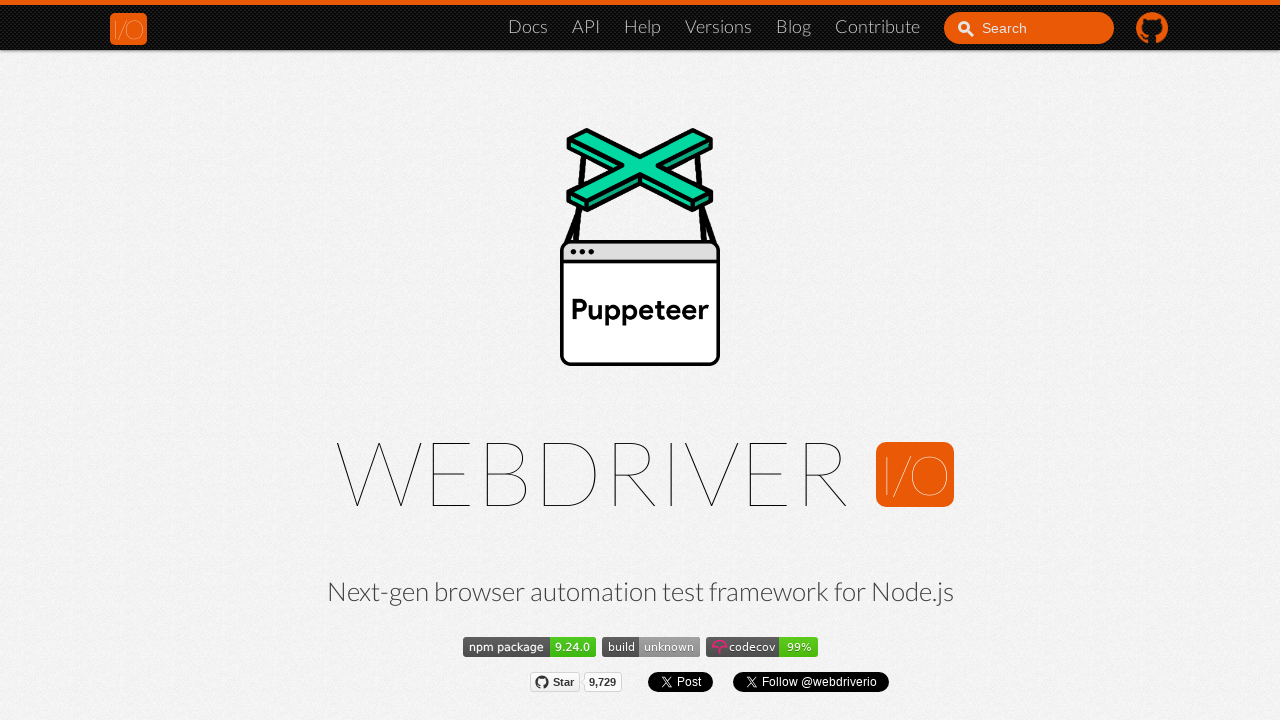

Page reached network idle state after intercepted request
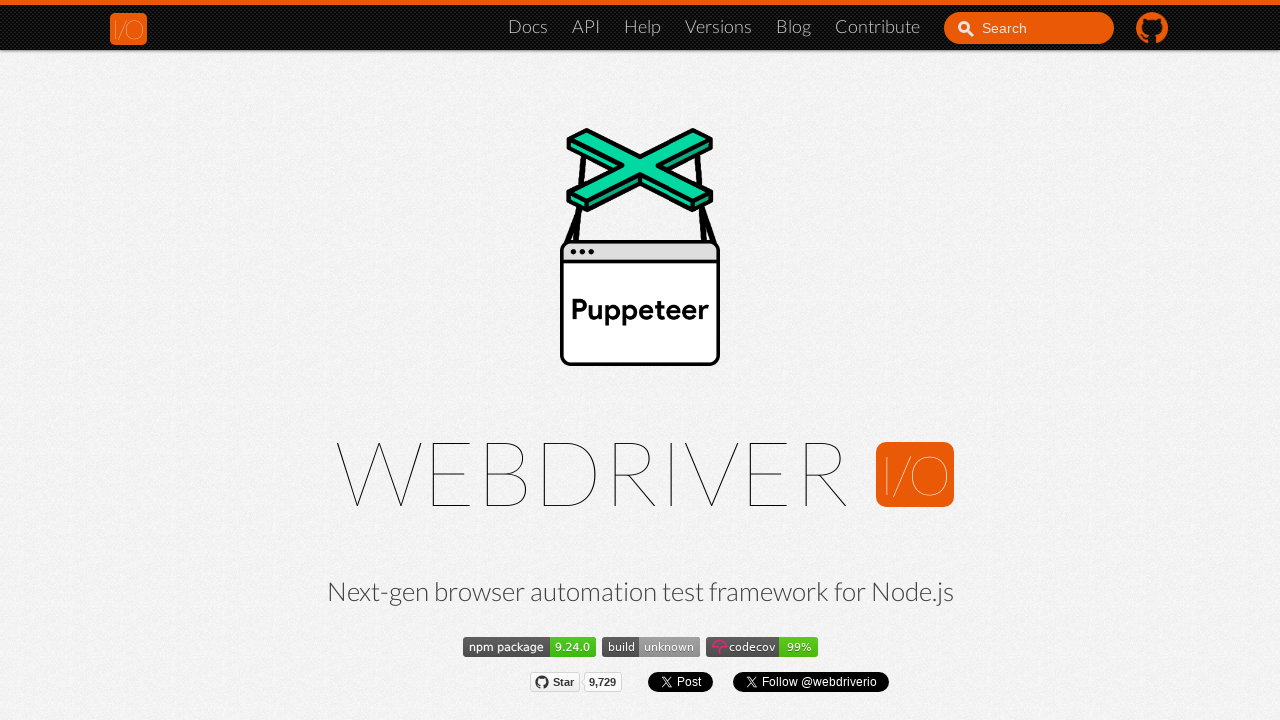

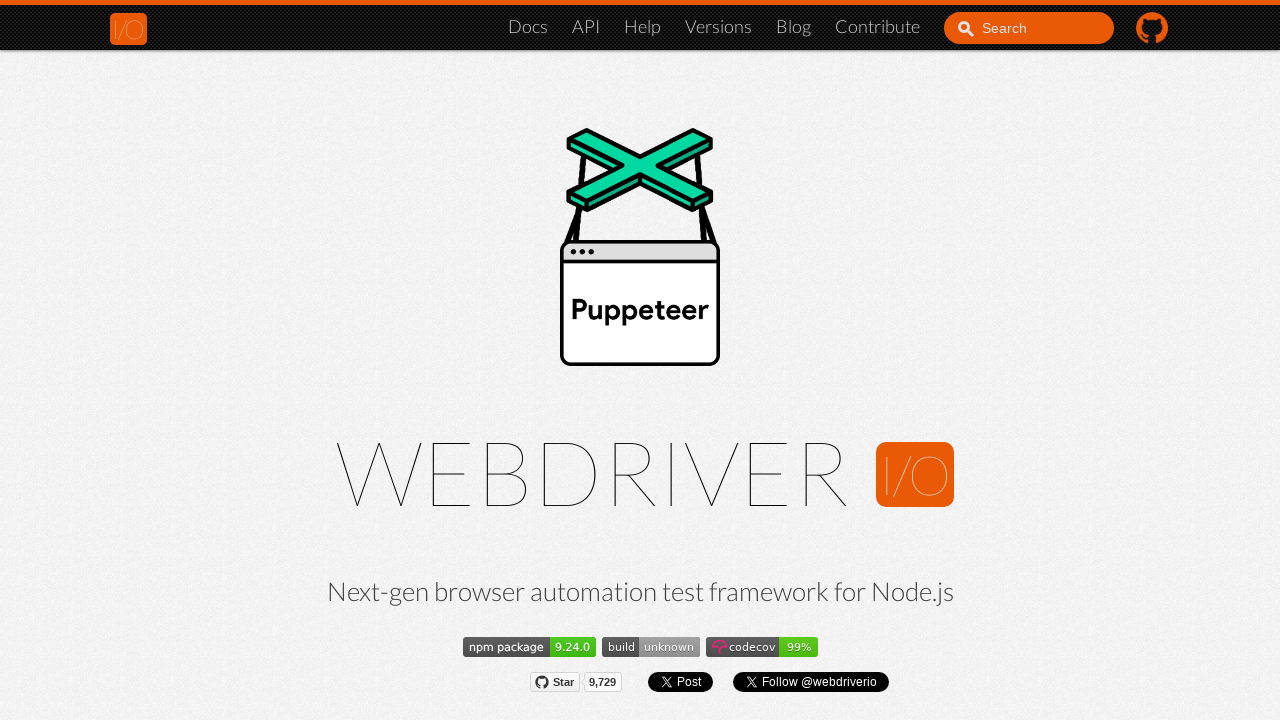